Tests the forgot password functionality by entering an email address and clicking the retrieve button

Starting URL: http://practice.cydeo.com/forgot_password

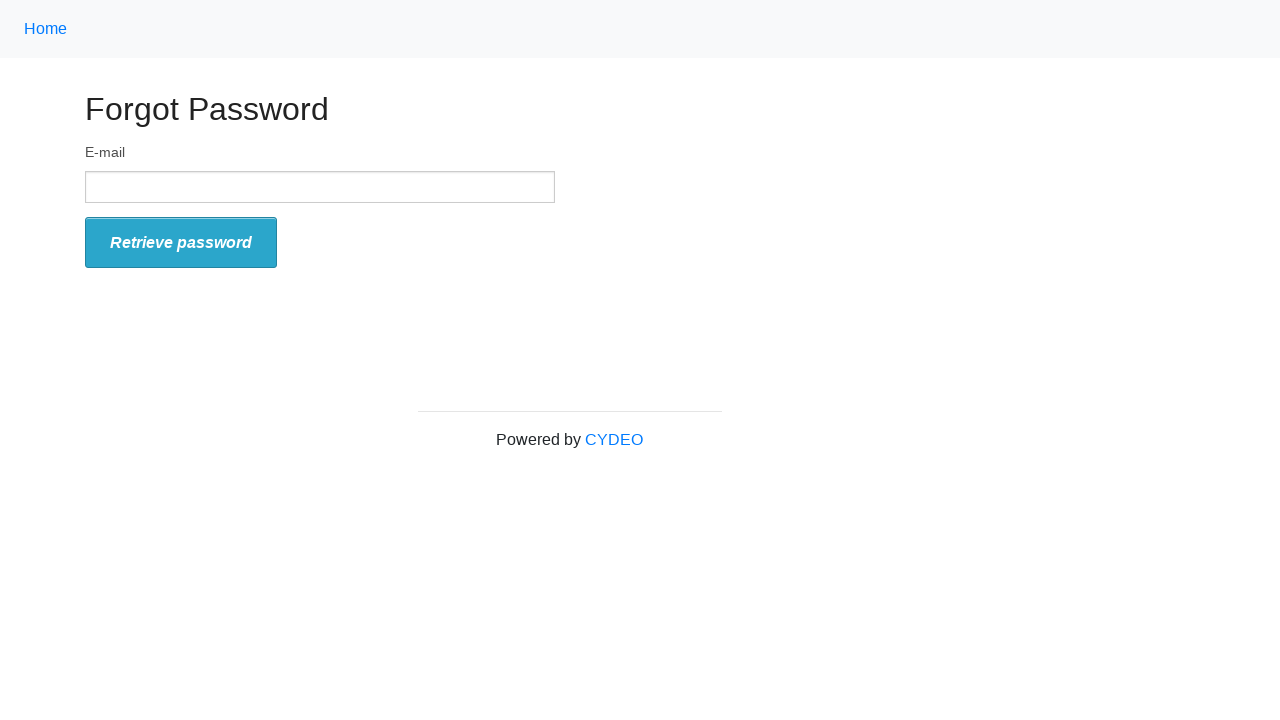

Filled email field with 'testuser847@example.com' on div > input[type='text'][name='email']
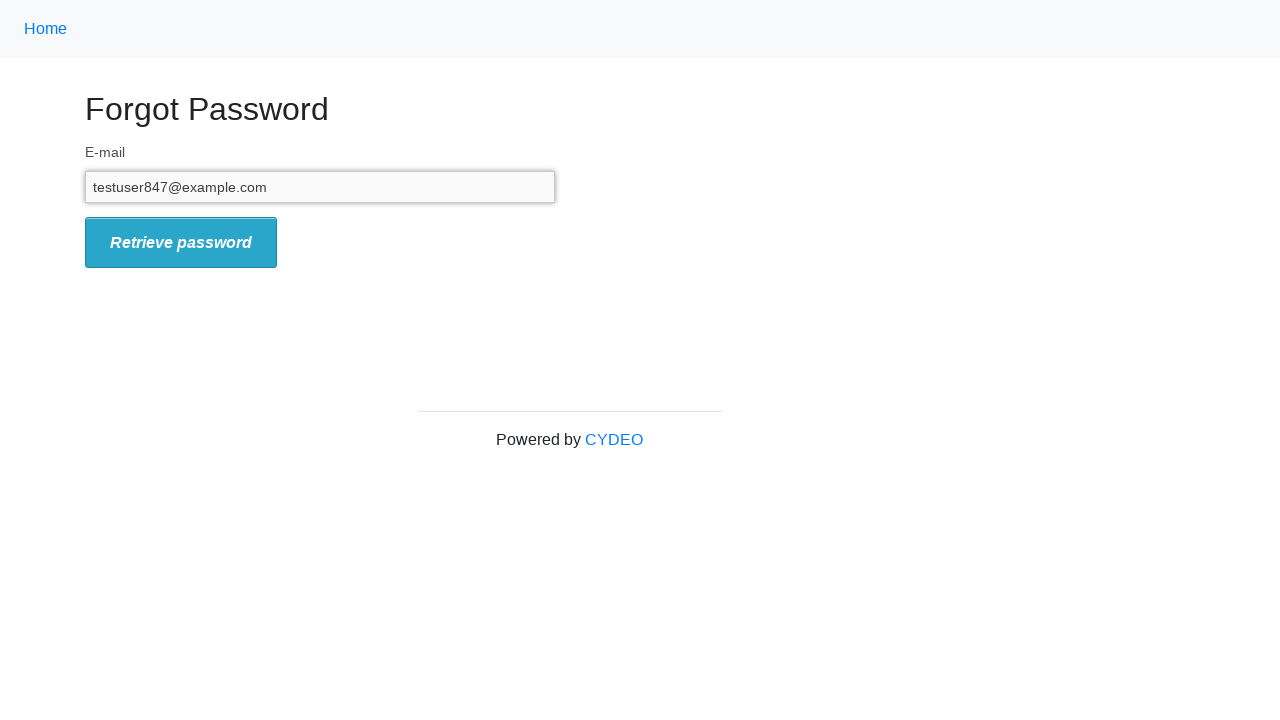

Clicked retrieve password button at (181, 243) on button#form_submit.radius
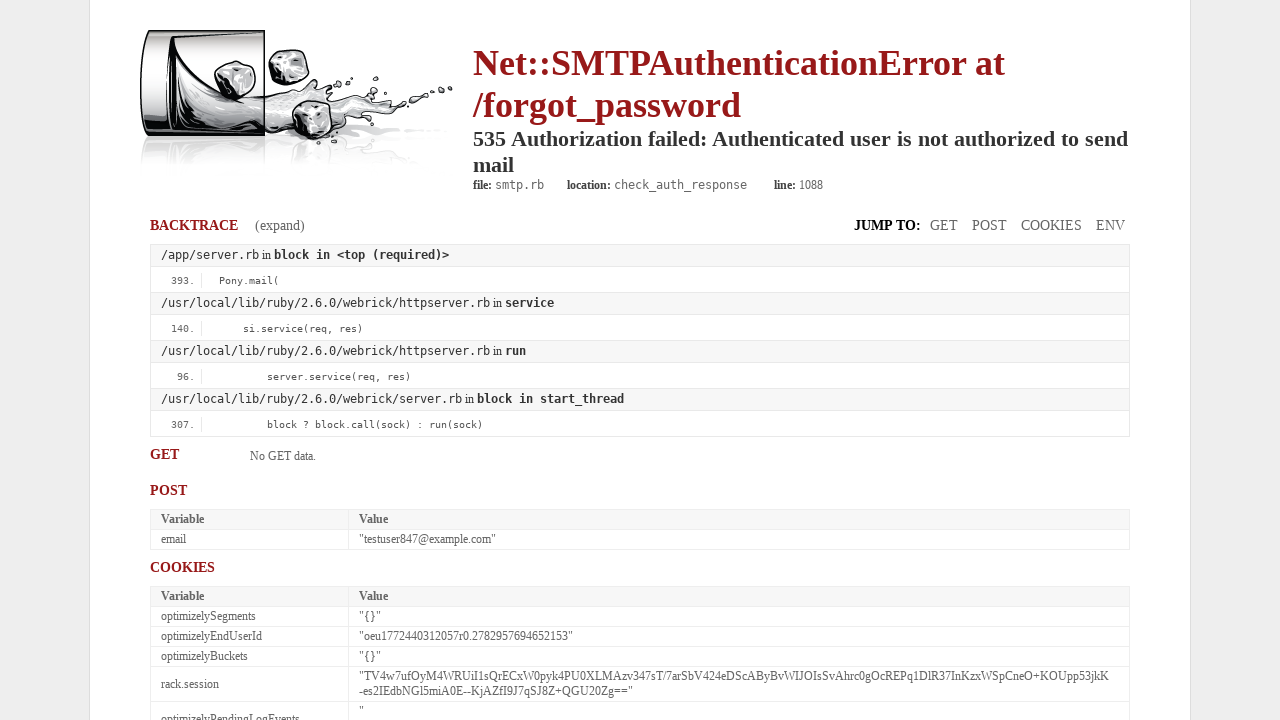

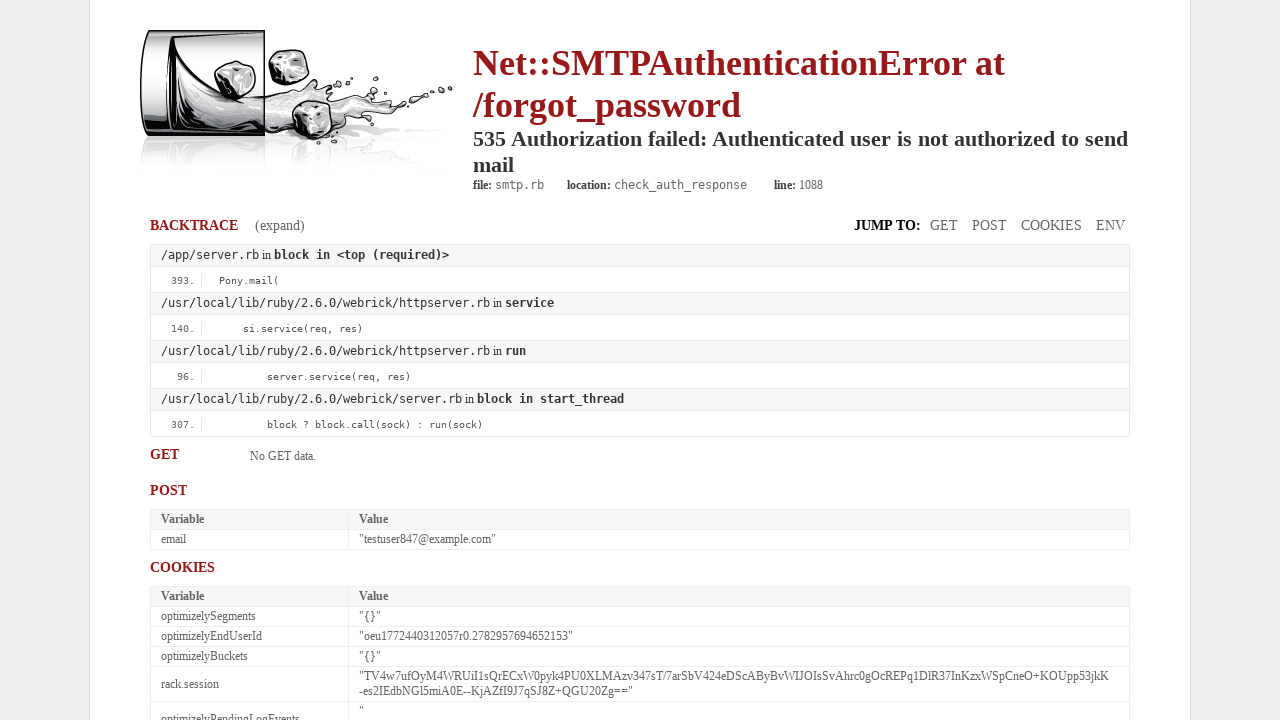